Tests registration form validation with empty data by clicking submit without filling any fields and verifying error messages

Starting URL: https://alada.vn/tai-khoan/dang-ky.html

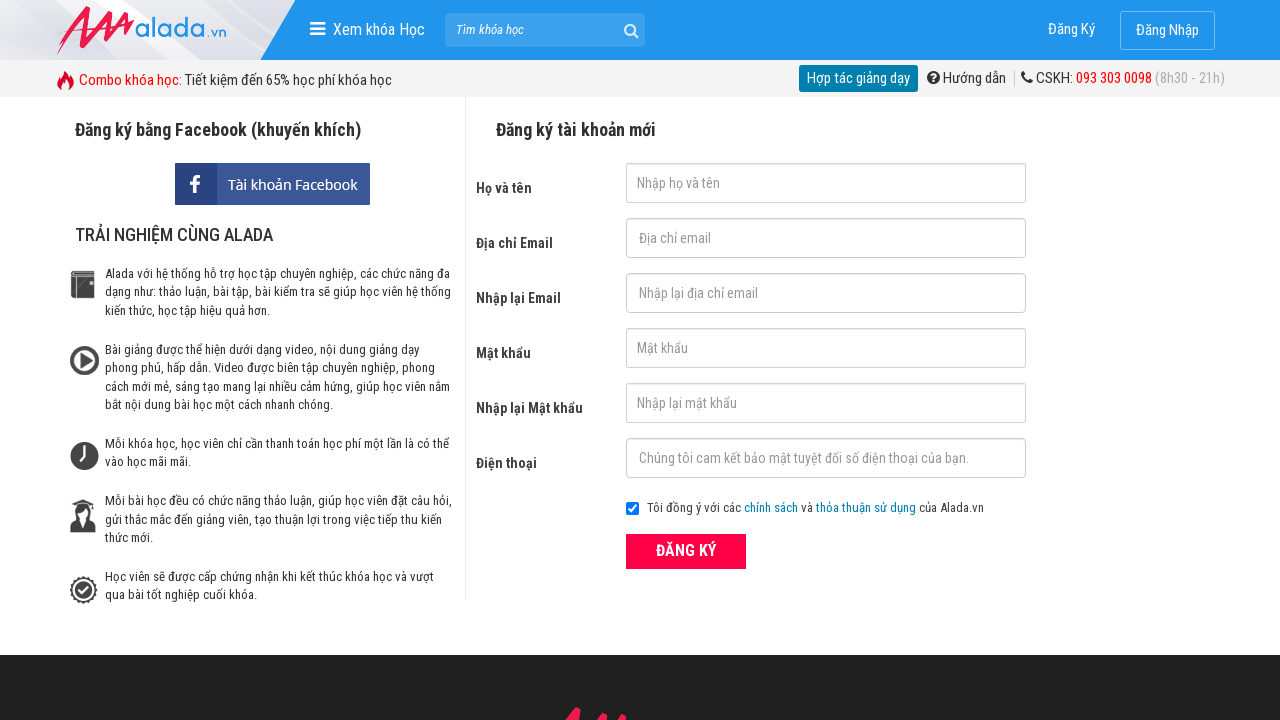

Navigated to registration page
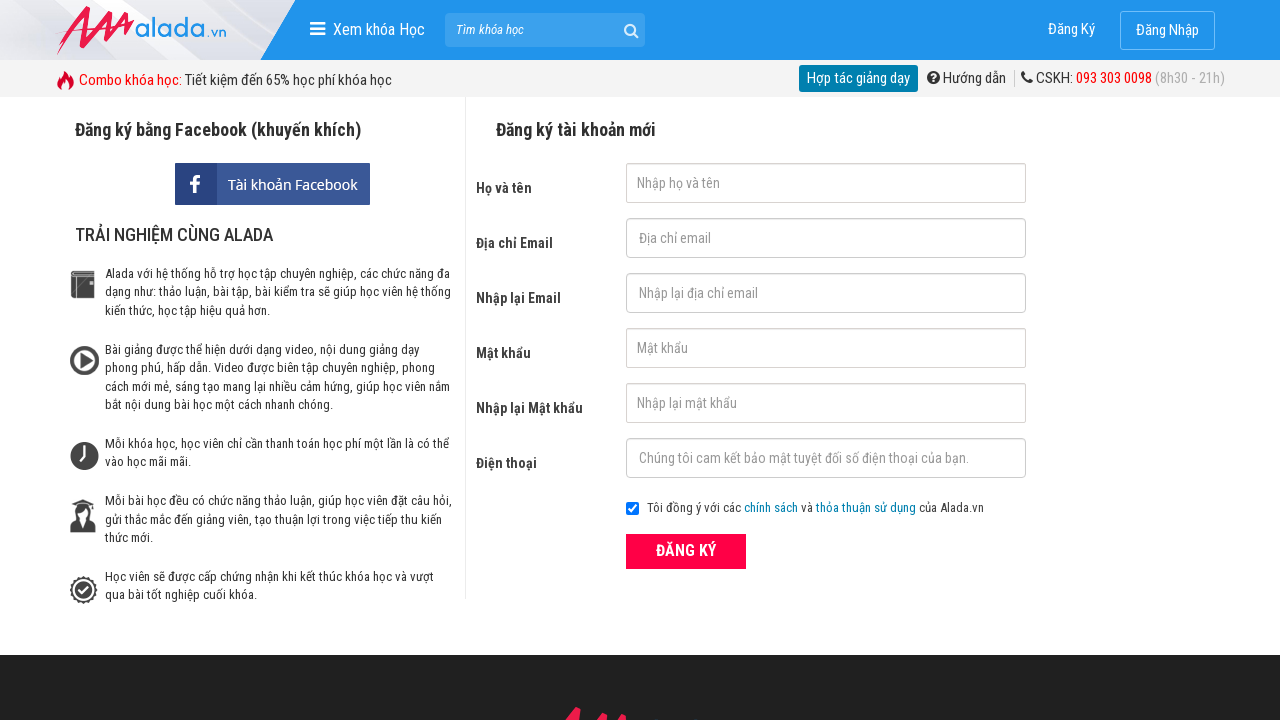

Clicked ĐĂNG KÝ (Register) button without filling any fields at (686, 551) on xpath=//form[@id='frmLogin']//button[text()='ĐĂNG KÝ']
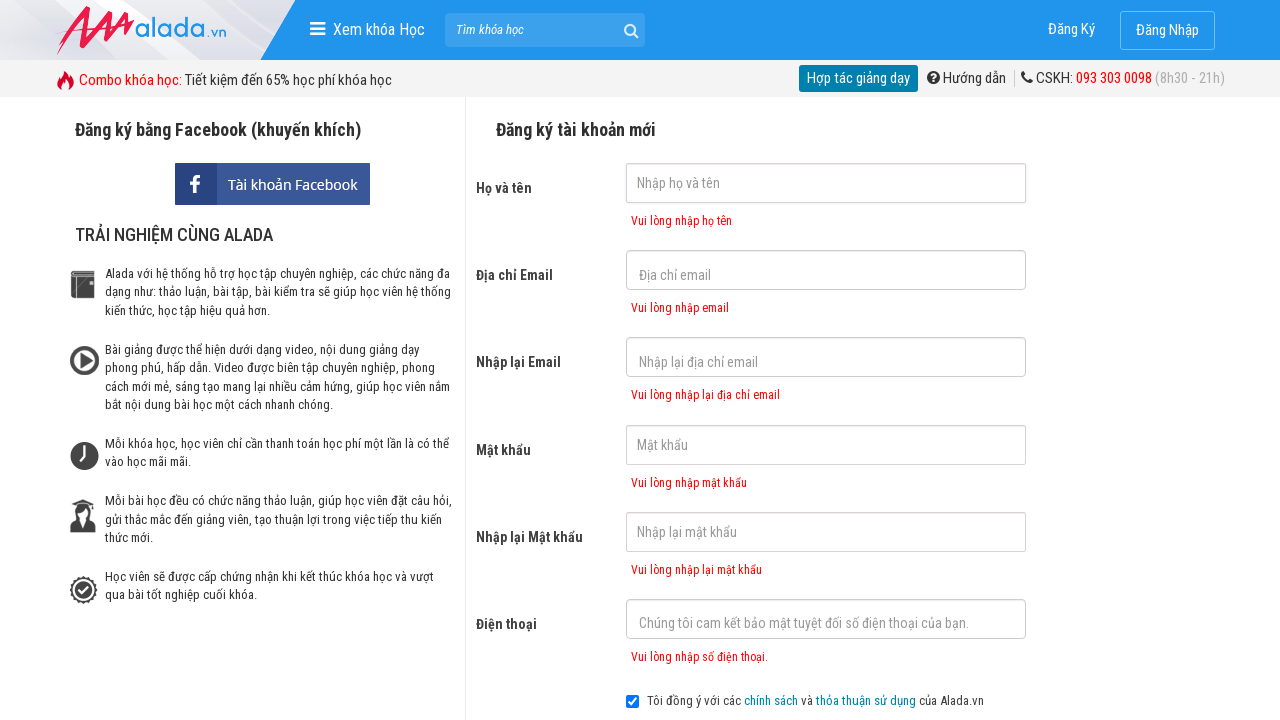

Error message for first name field appeared
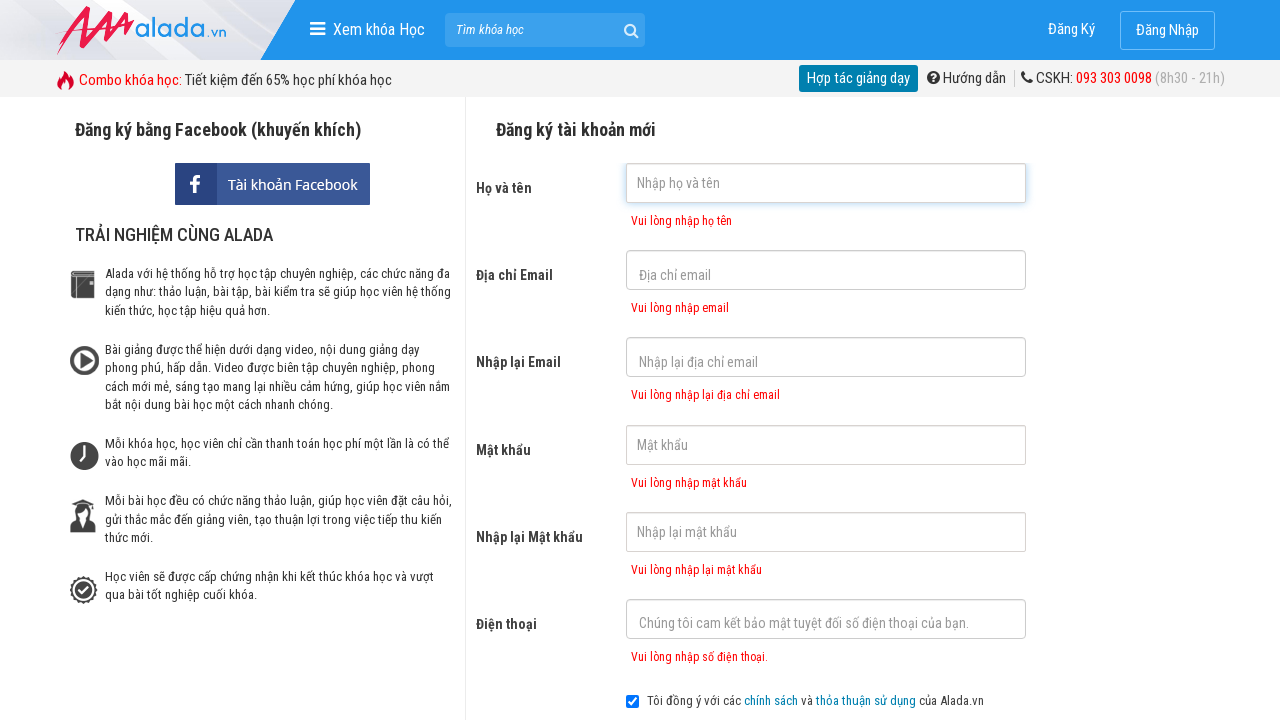

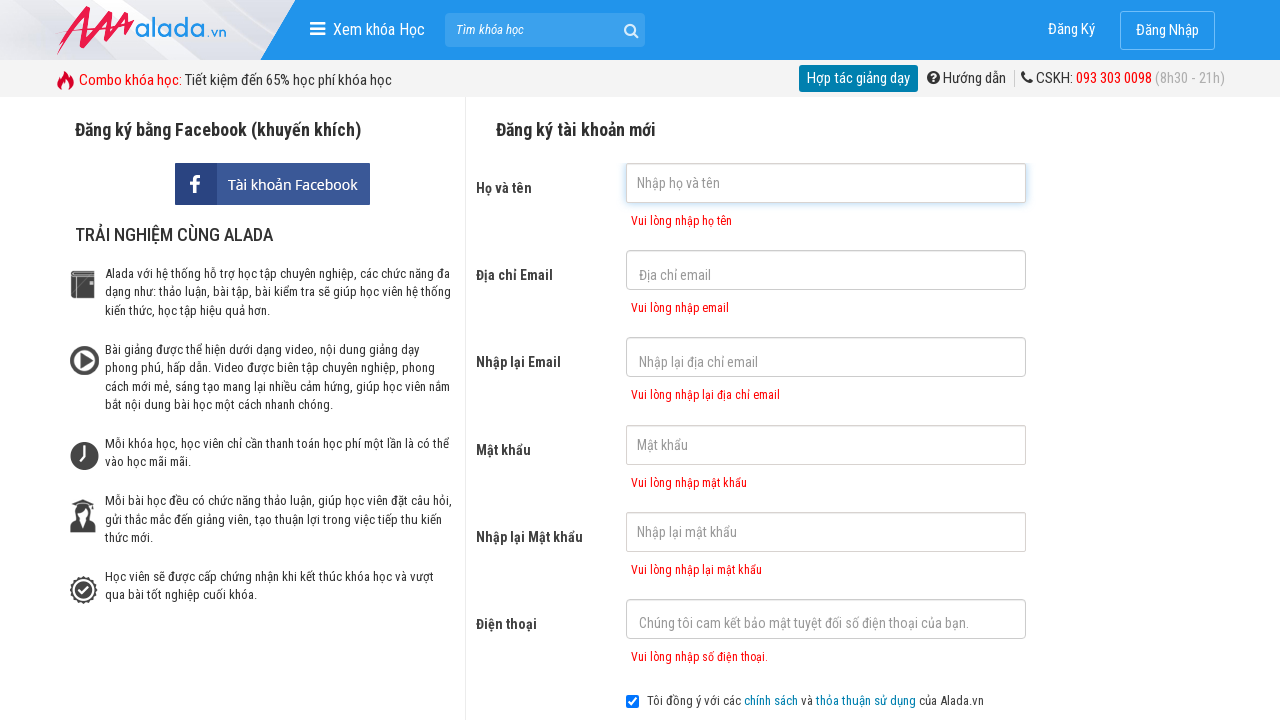